Tests zip code validation by entering a 6-digit zip code and verifying that the Register button is displayed on the next page

Starting URL: https://www.sharelane.com/cgi-bin/register.py

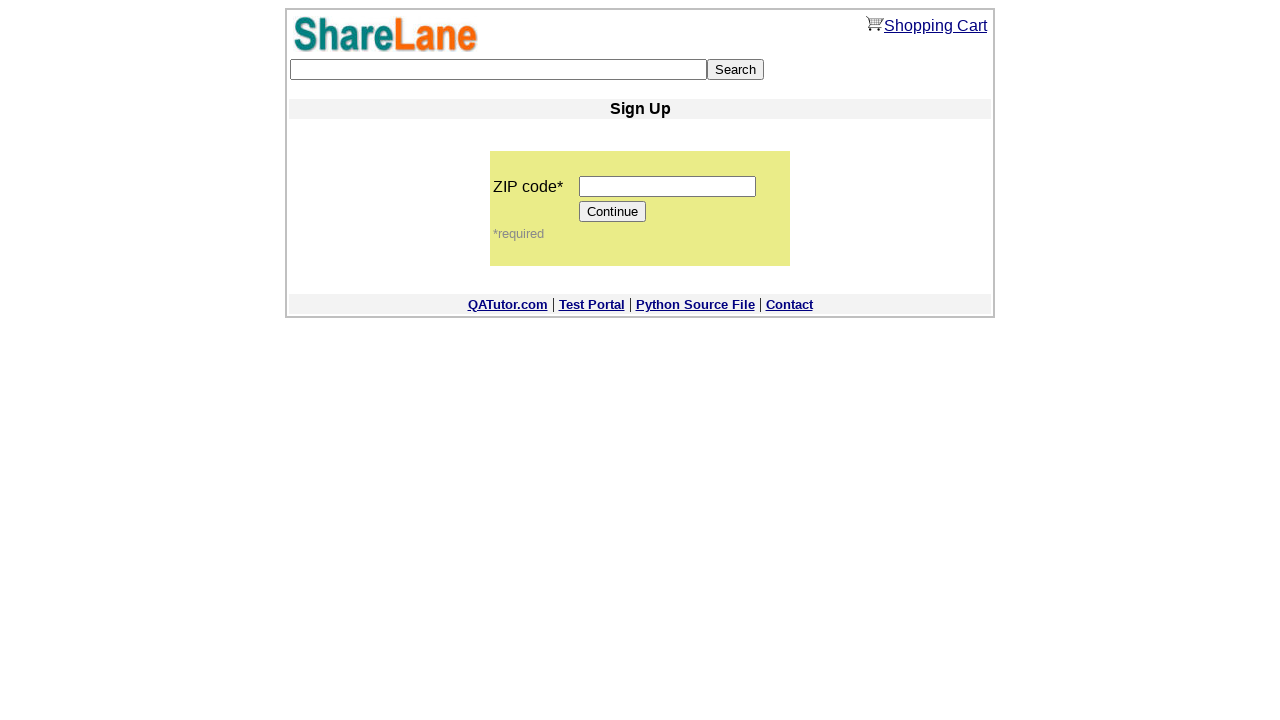

Entered 6-digit zip code '123456' into zip code field on input[name='zip_code']
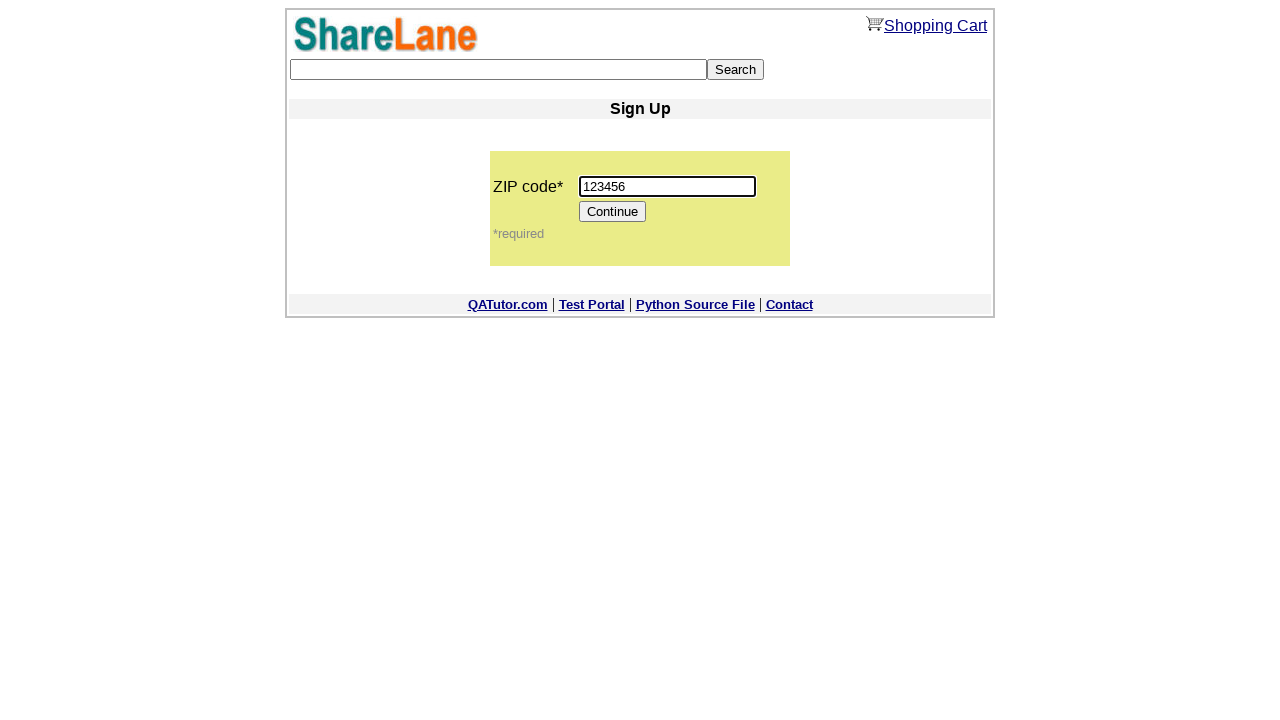

Clicked Continue button to proceed with zip code validation at (613, 212) on input[value='Continue']
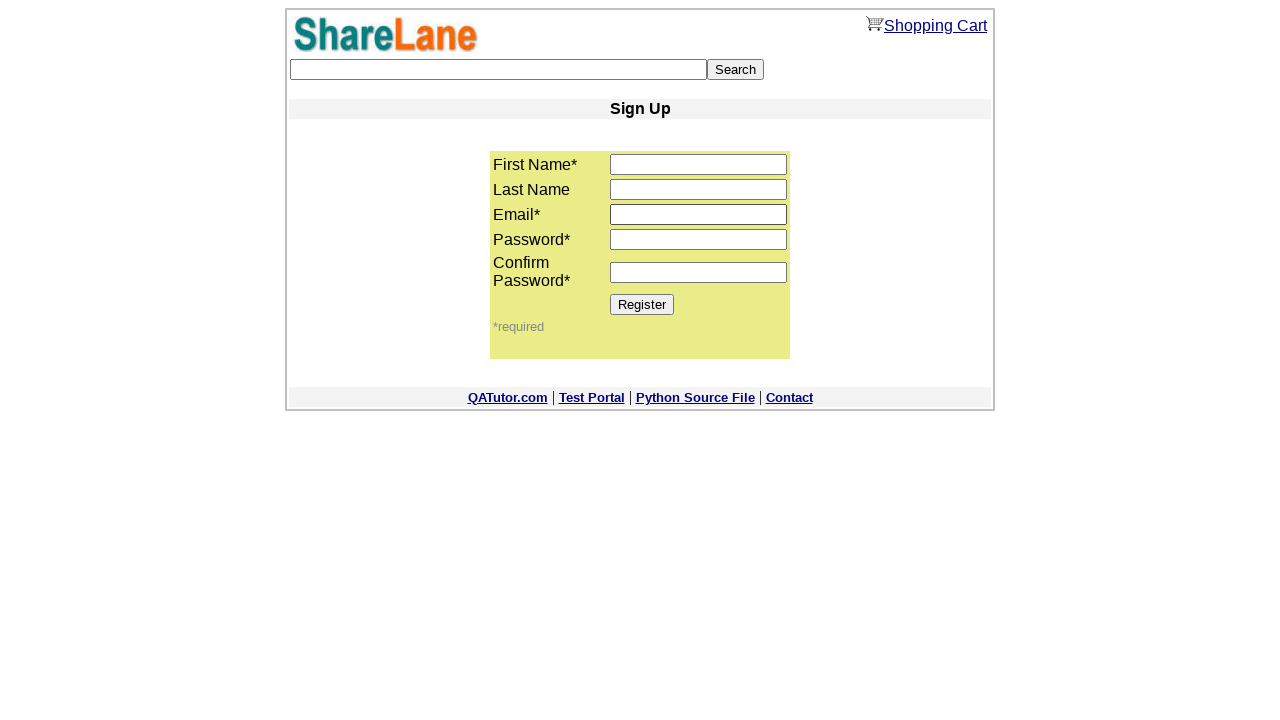

Verified Register button is displayed on next page
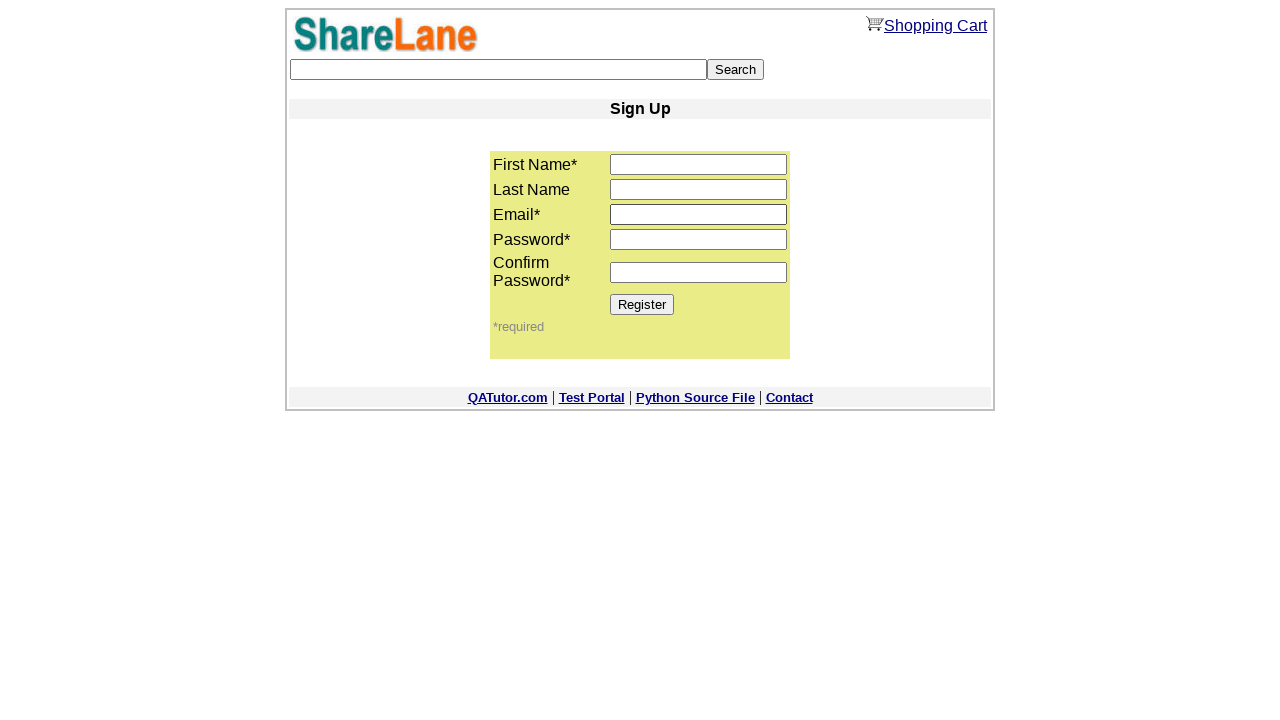

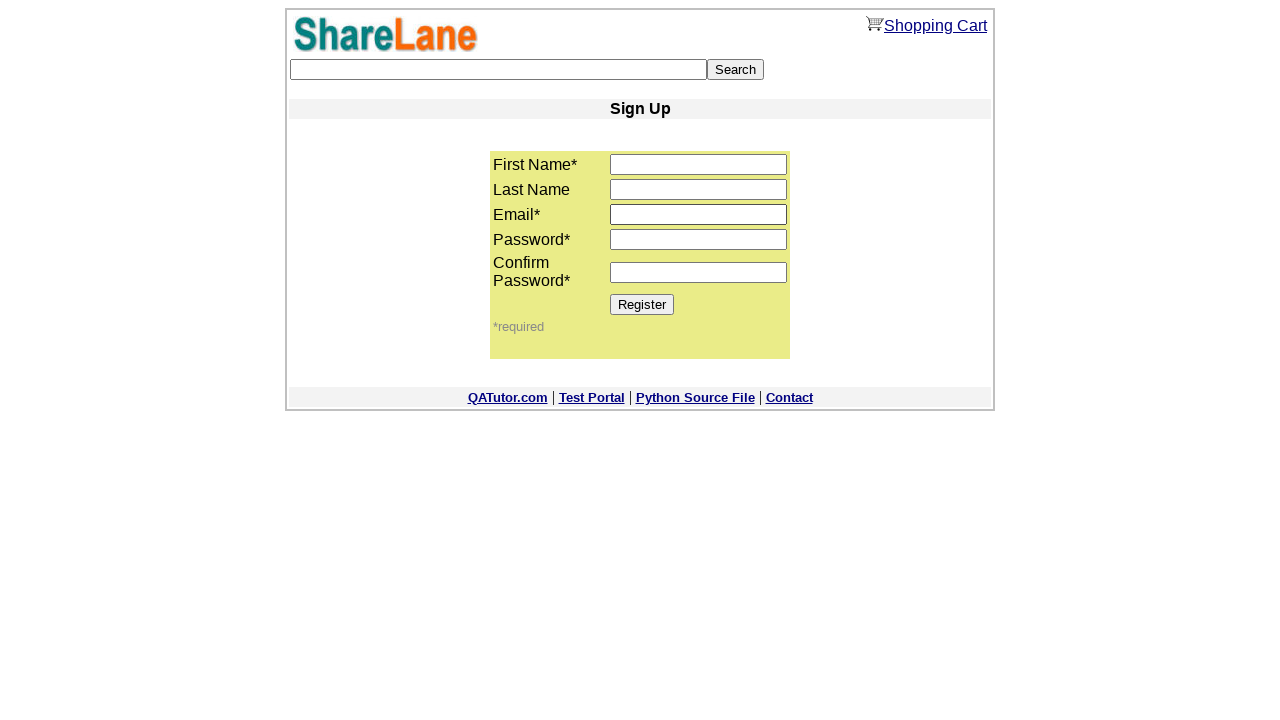